Tests browser refresh functionality by navigating to KSRTC bus booking website and refreshing the page

Starting URL: https://ksrtc.in/oprs-web/

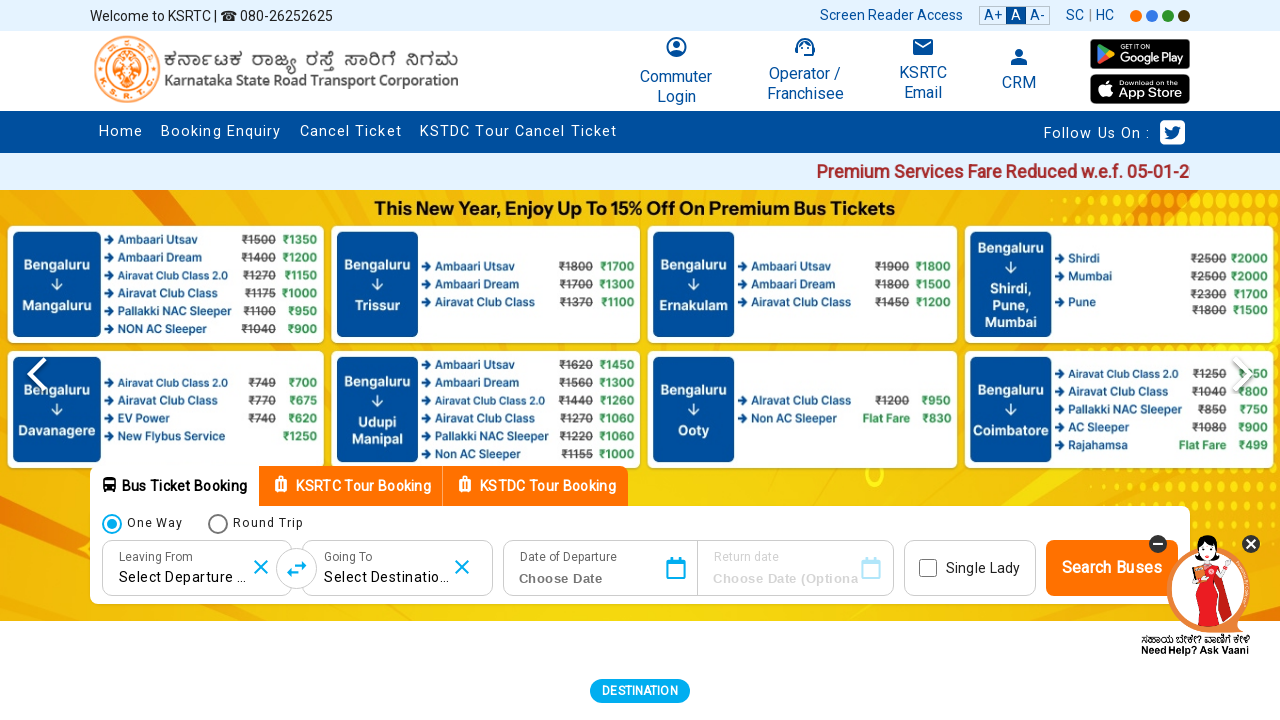

Waited for KSRTC bus booking page to load
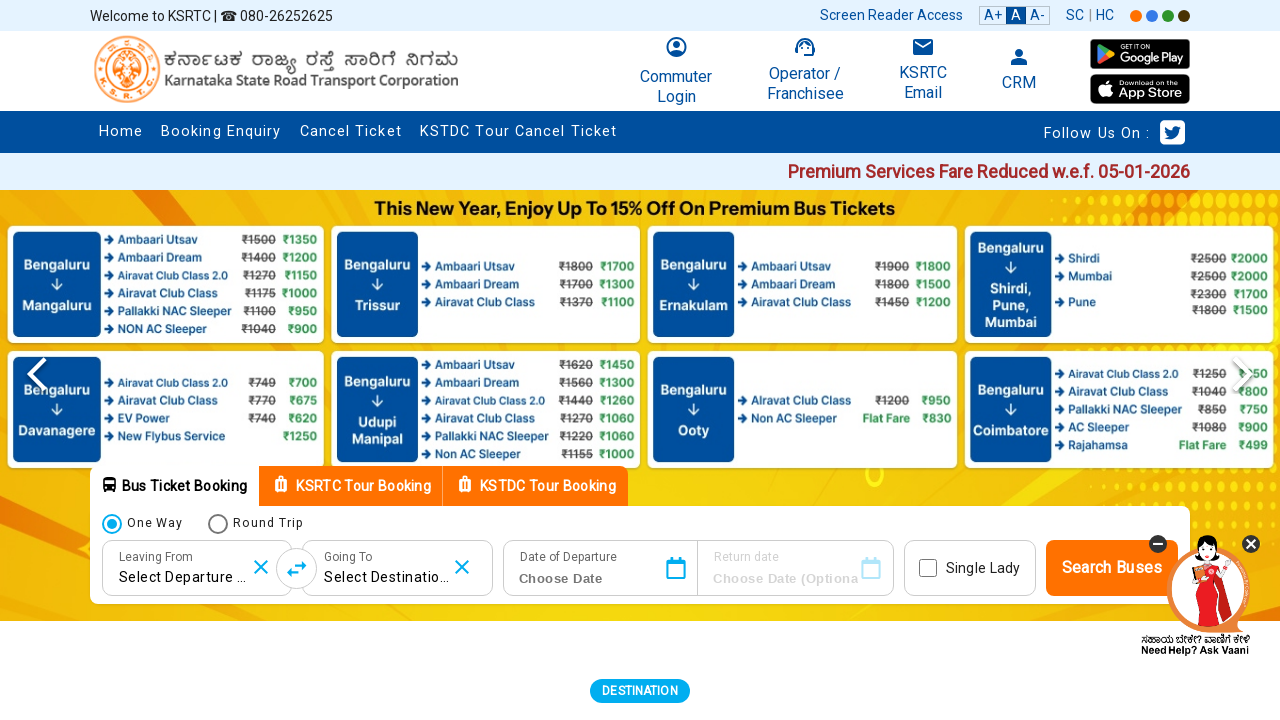

Refreshed the browser page
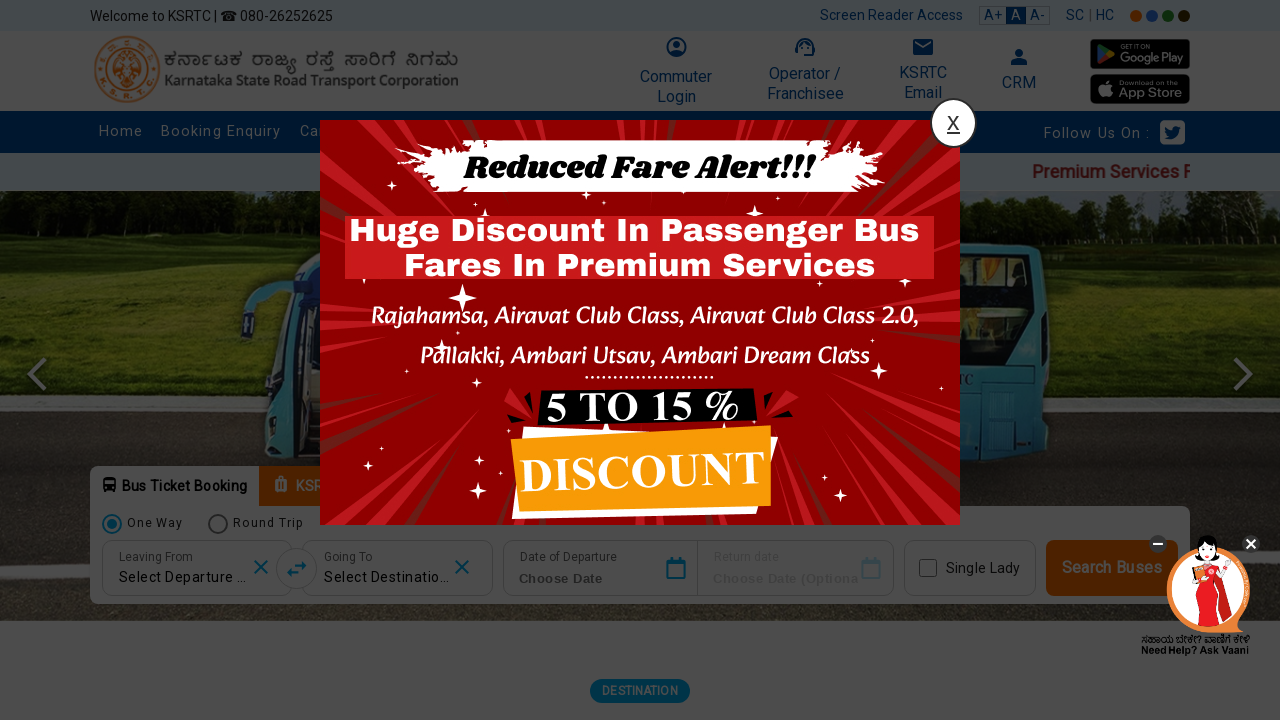

Waited for page to load after refresh
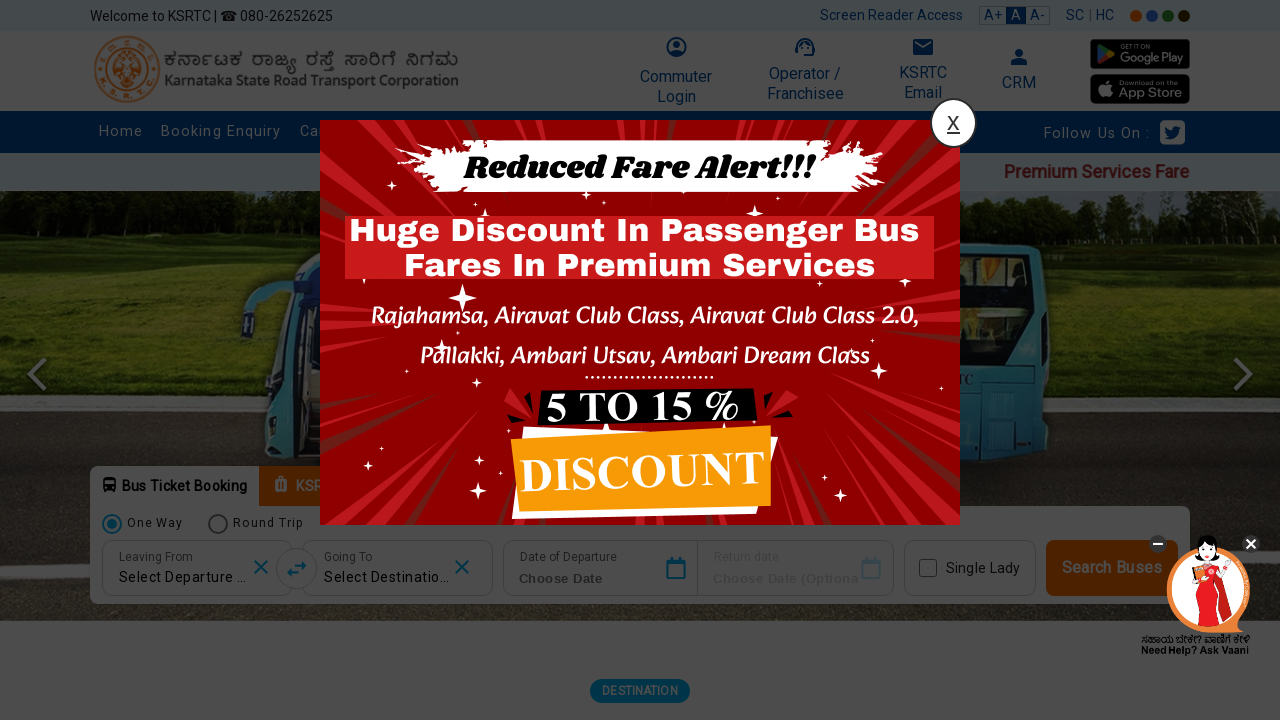

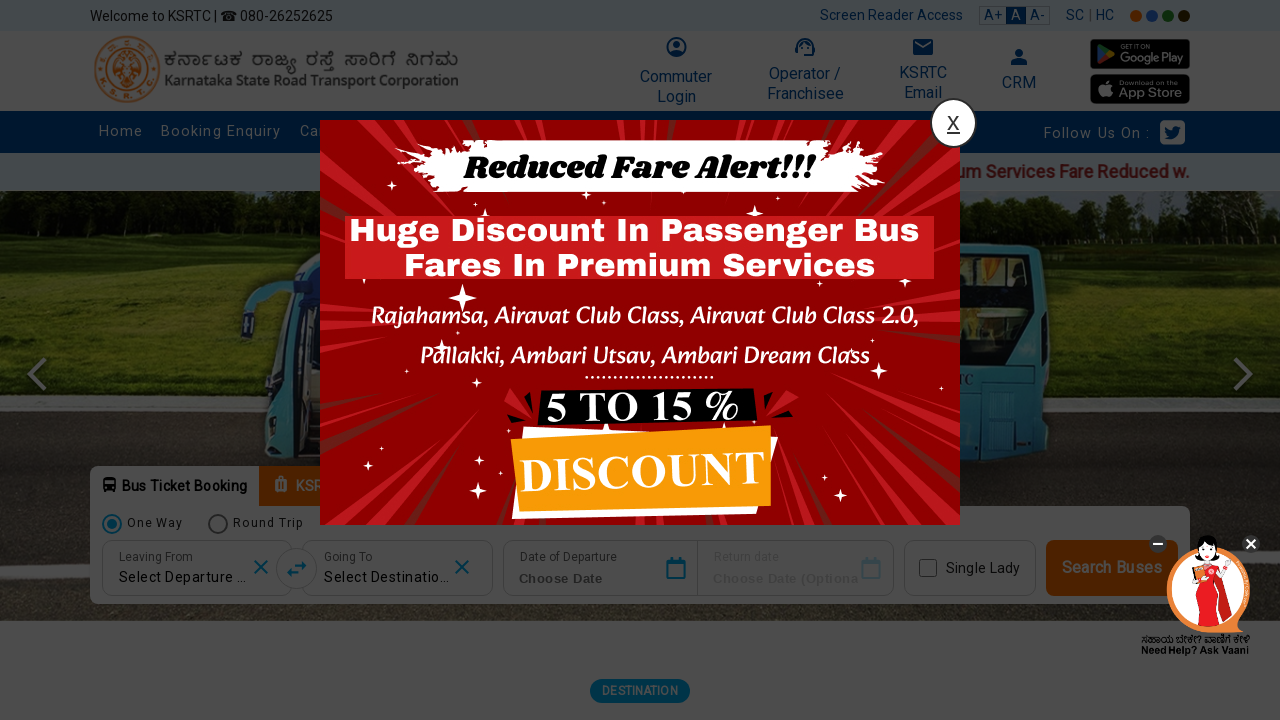